Tests that the Clear completed button displays correct text when items are completed

Starting URL: https://demo.playwright.dev/todomvc

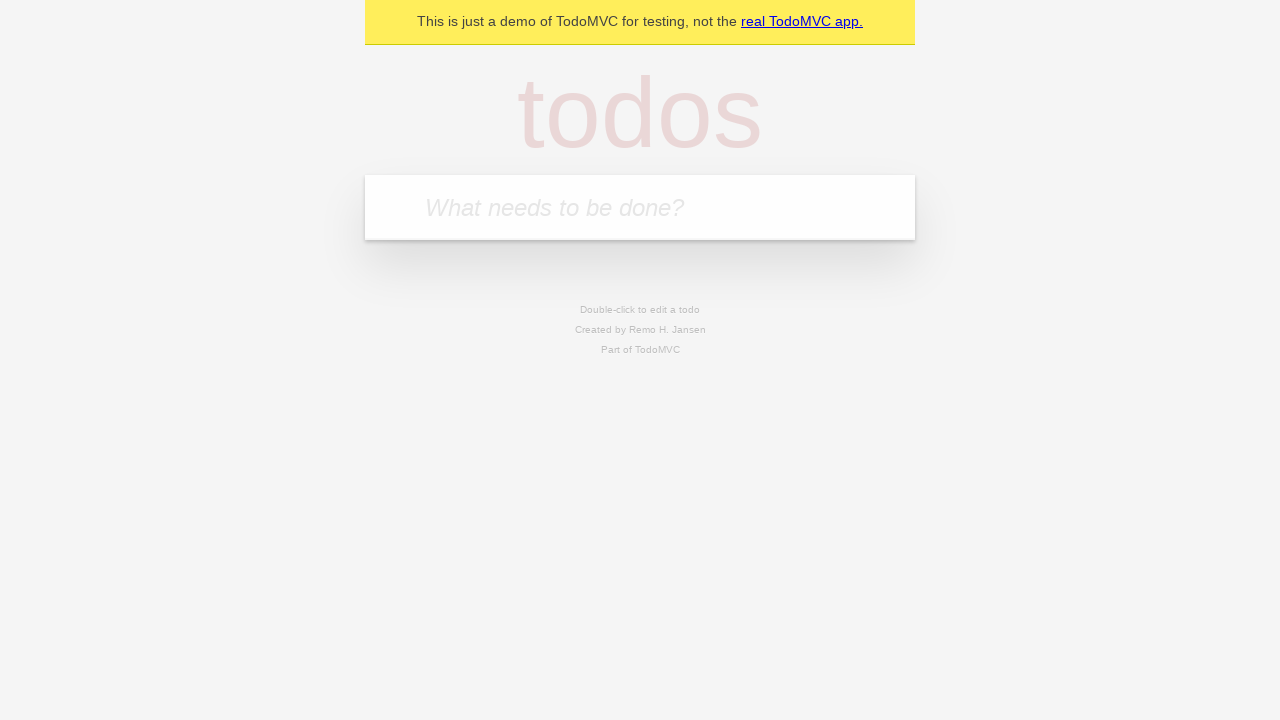

Filled todo input field with 'buy some cheese' on internal:attr=[placeholder="What needs to be done?"i]
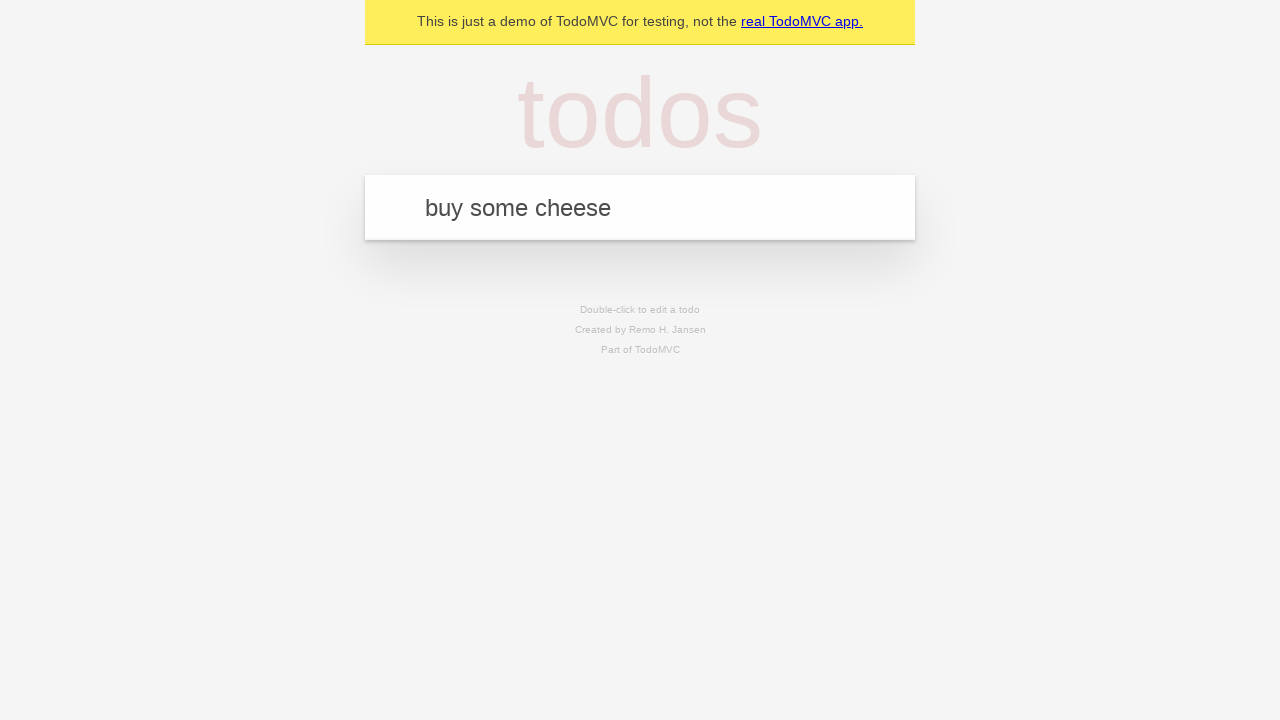

Pressed Enter to add todo item 'buy some cheese' on internal:attr=[placeholder="What needs to be done?"i]
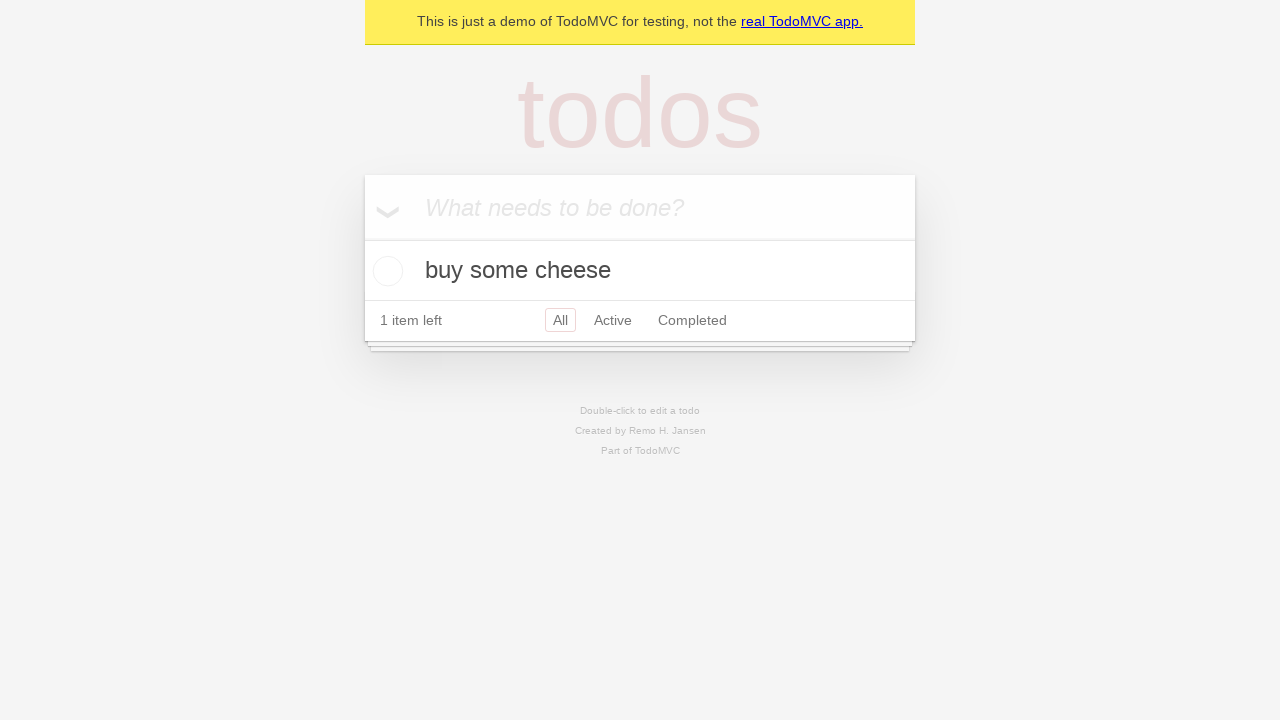

Filled todo input field with 'feed the cat' on internal:attr=[placeholder="What needs to be done?"i]
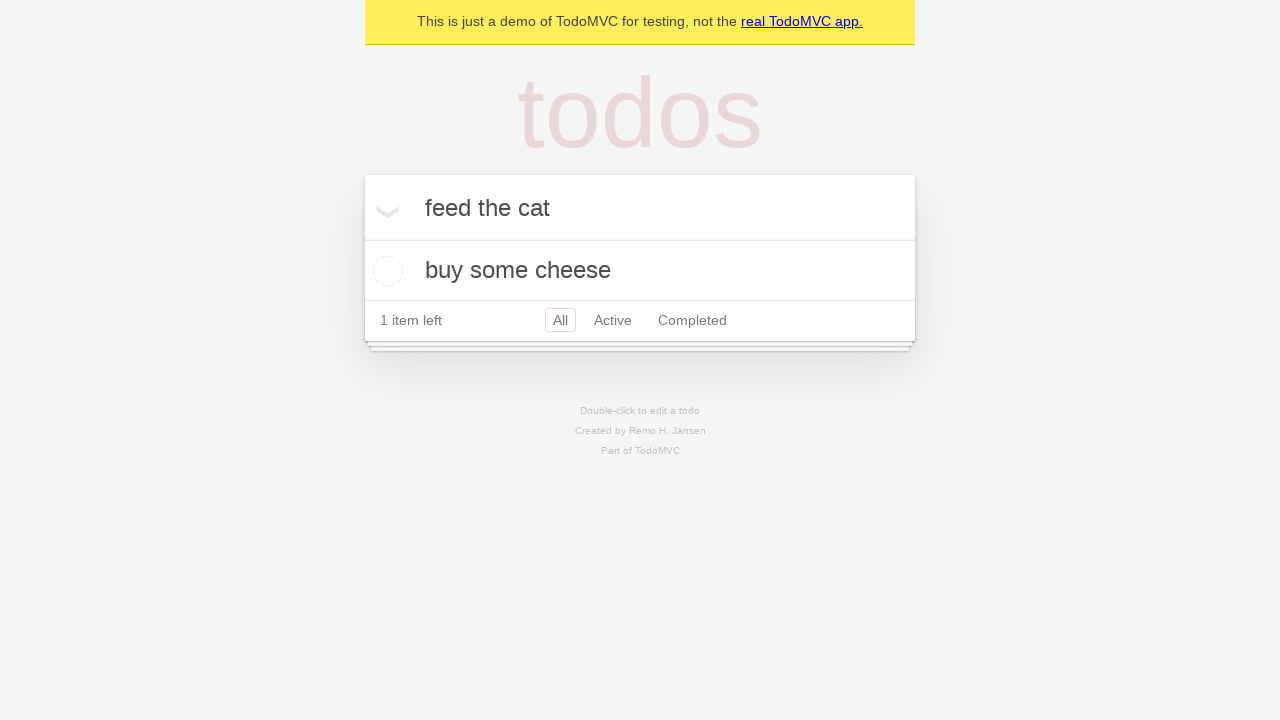

Pressed Enter to add todo item 'feed the cat' on internal:attr=[placeholder="What needs to be done?"i]
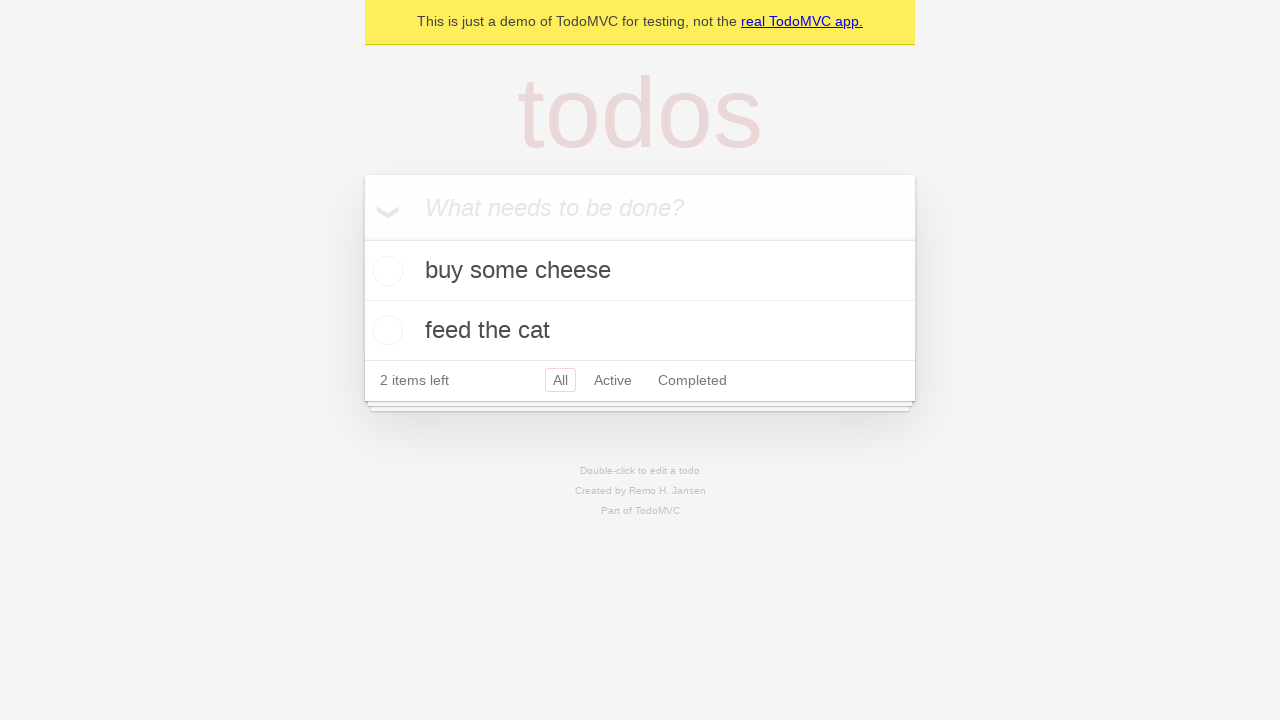

Filled todo input field with 'book a doctors appointment' on internal:attr=[placeholder="What needs to be done?"i]
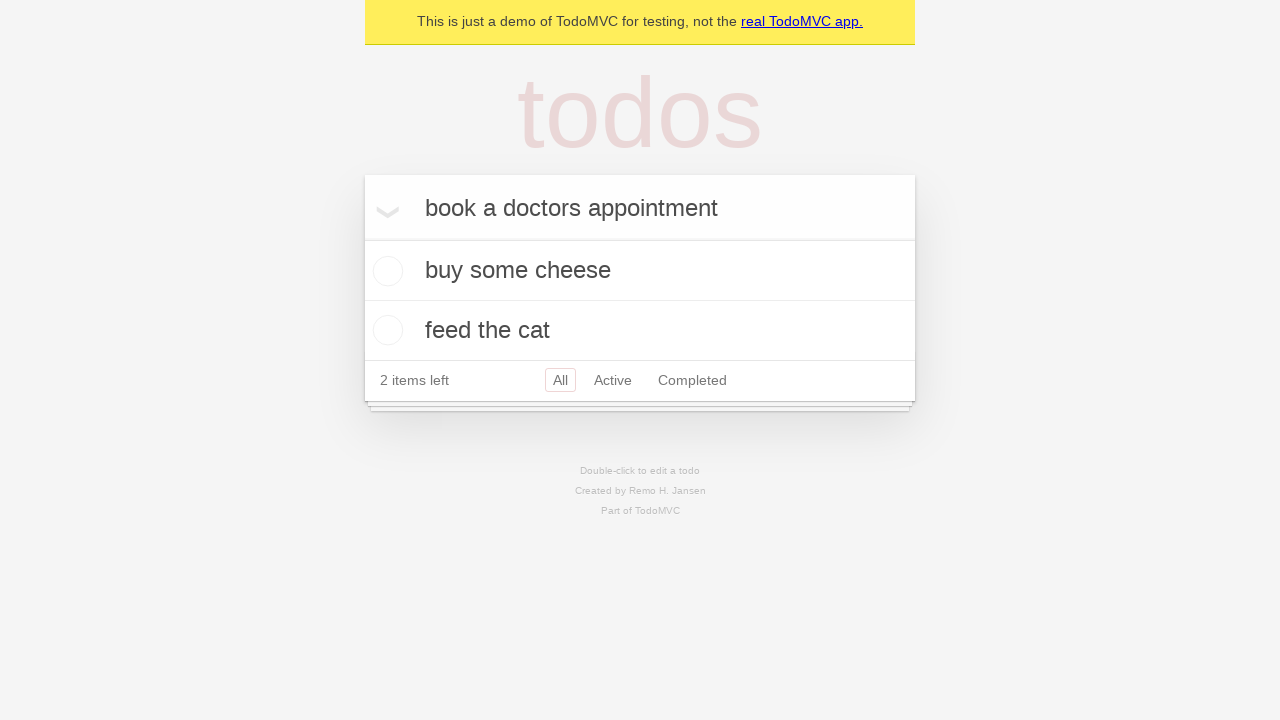

Pressed Enter to add todo item 'book a doctors appointment' on internal:attr=[placeholder="What needs to be done?"i]
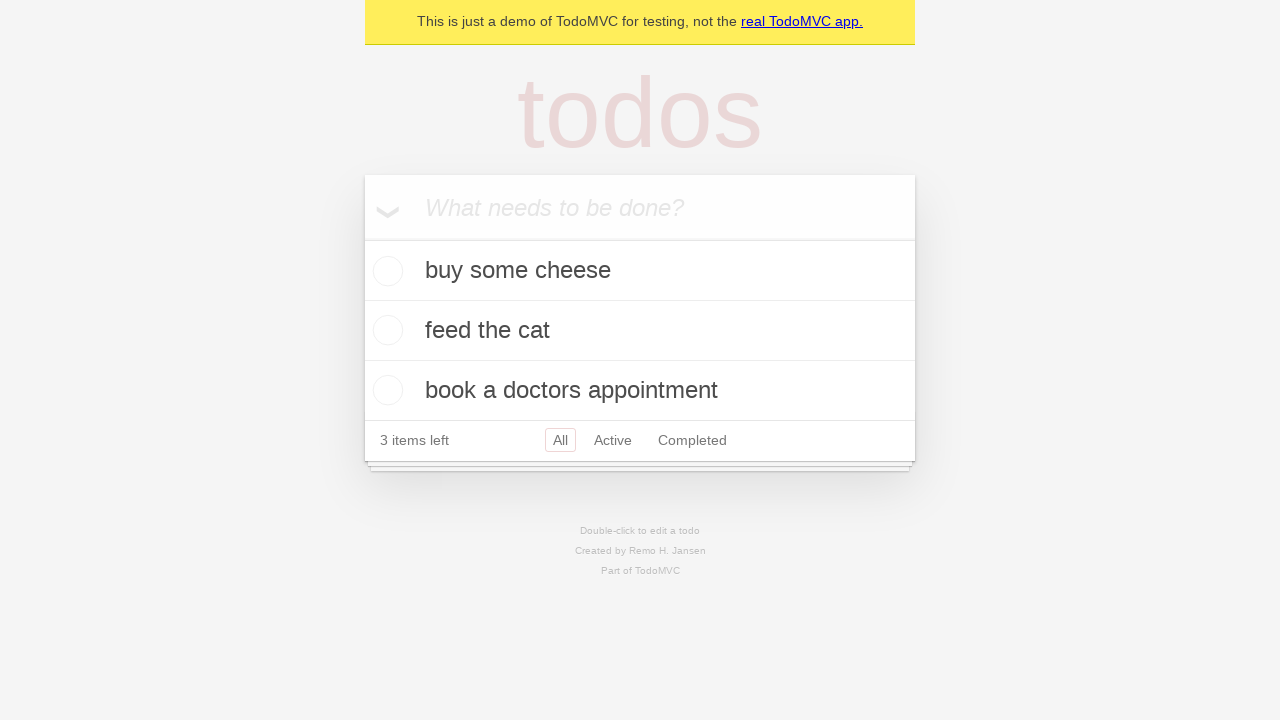

Checked the first todo item as completed at (385, 271) on .todo-list li .toggle >> nth=0
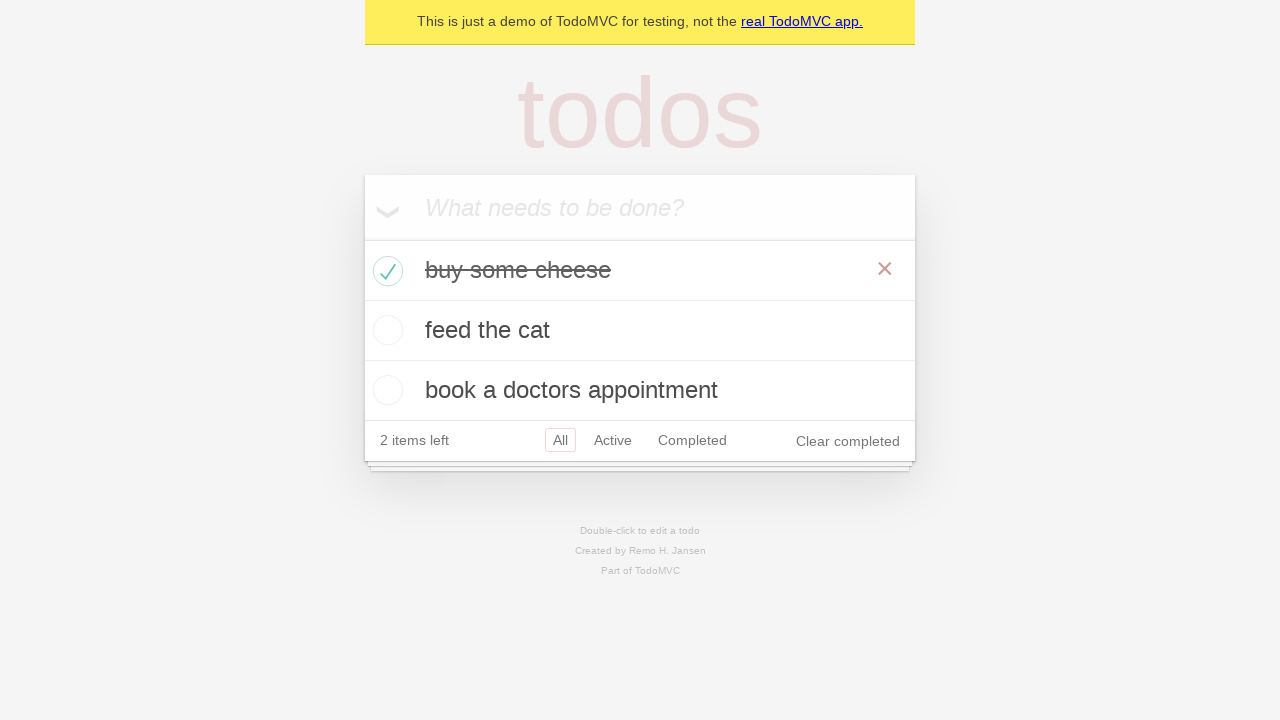

Clear completed button appeared after marking item as done
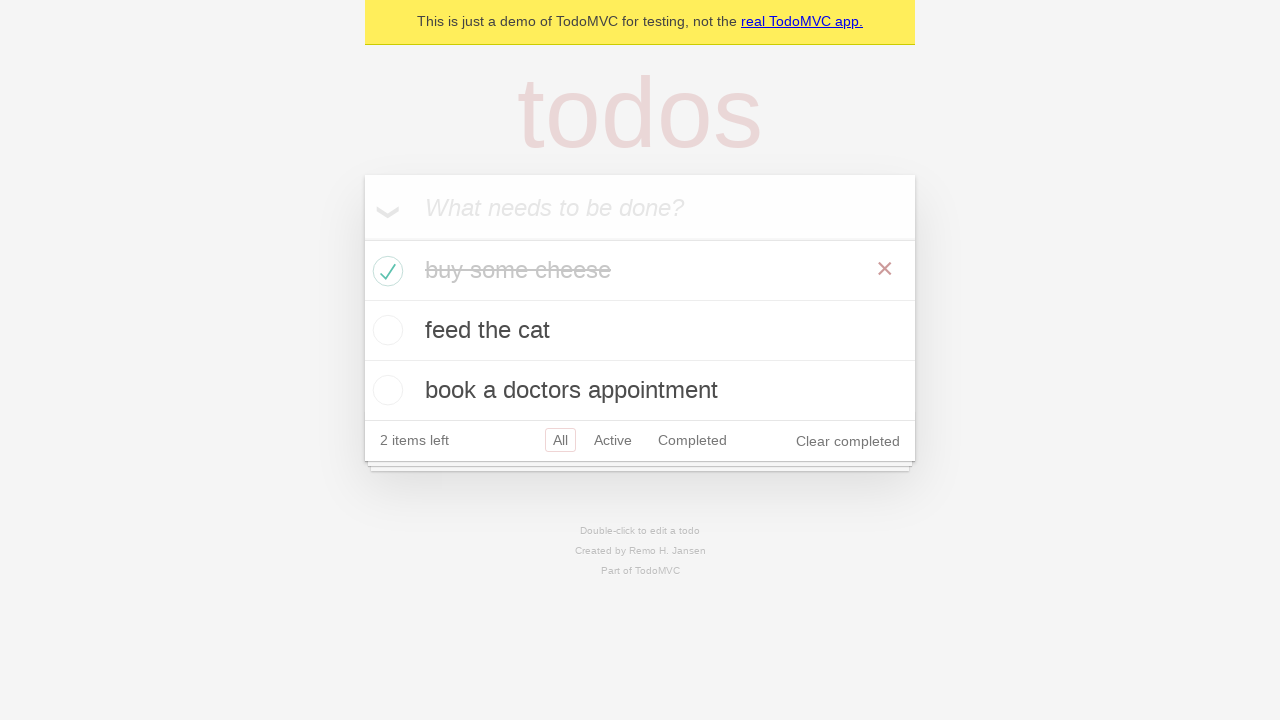

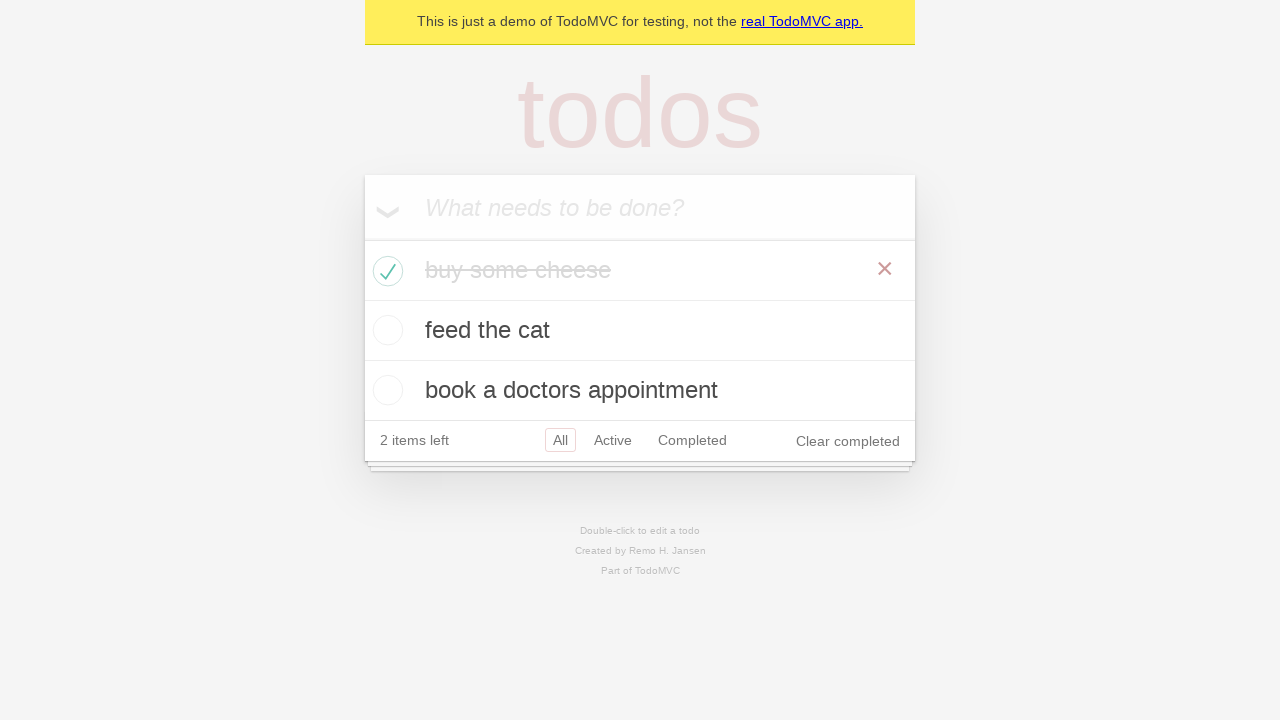